Tests pagination functionality on an offers page by navigating through multiple pages of a vegetable table, verifying that table rows load on each page and the Next button works correctly until reaching the last page.

Starting URL: https://rahulshettyacademy.com/seleniumPractise/#/offers

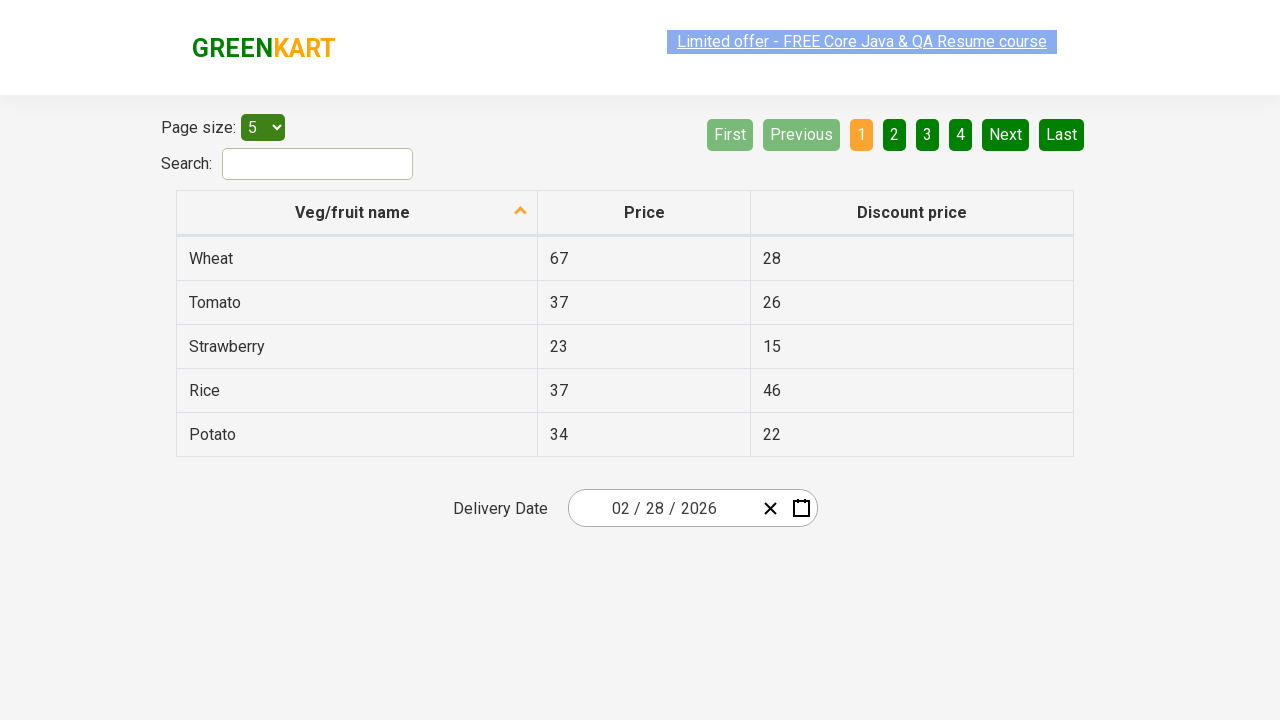

Waited for table rows to load on offers page
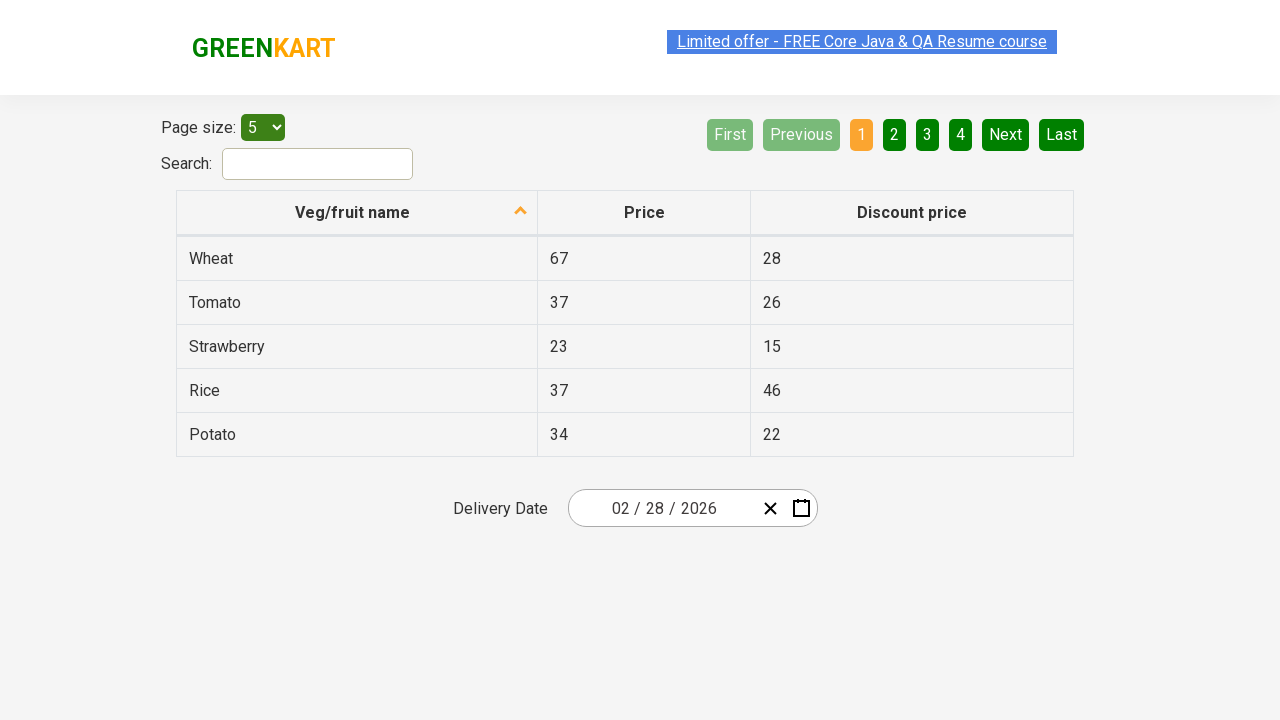

Verified table rows are visible on current page
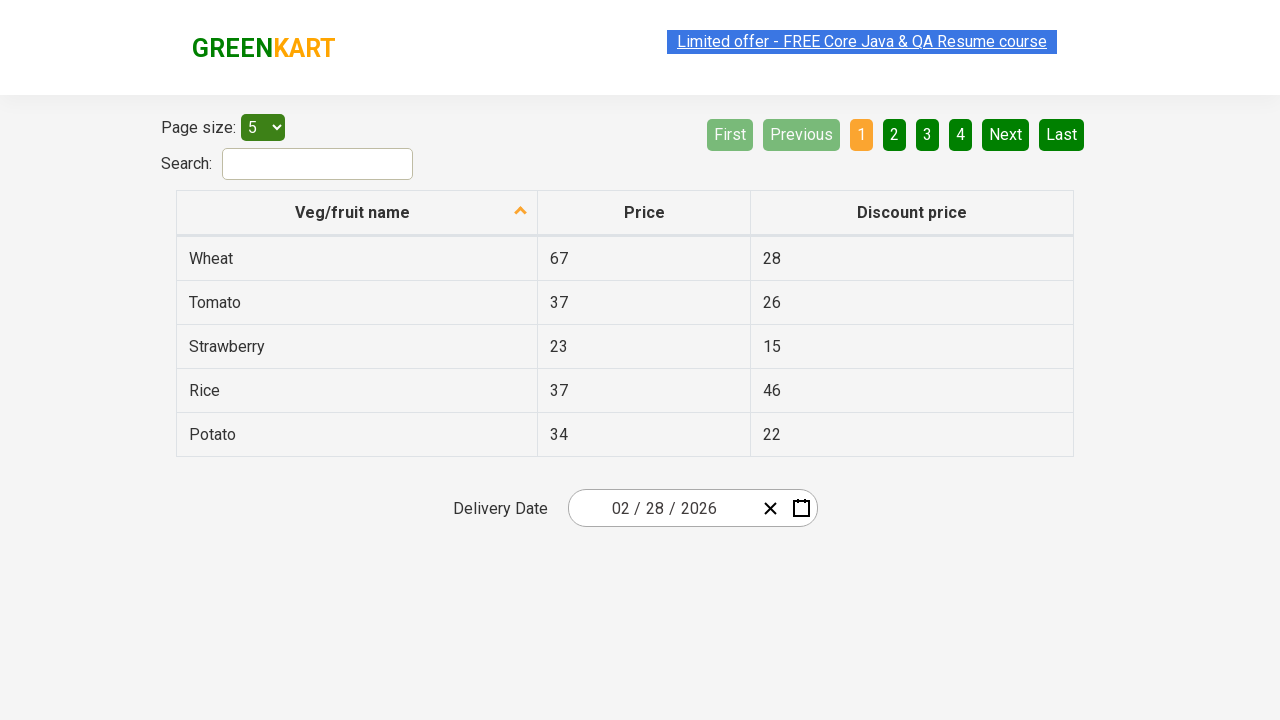

Checked Next button state: aria-disabled='false'
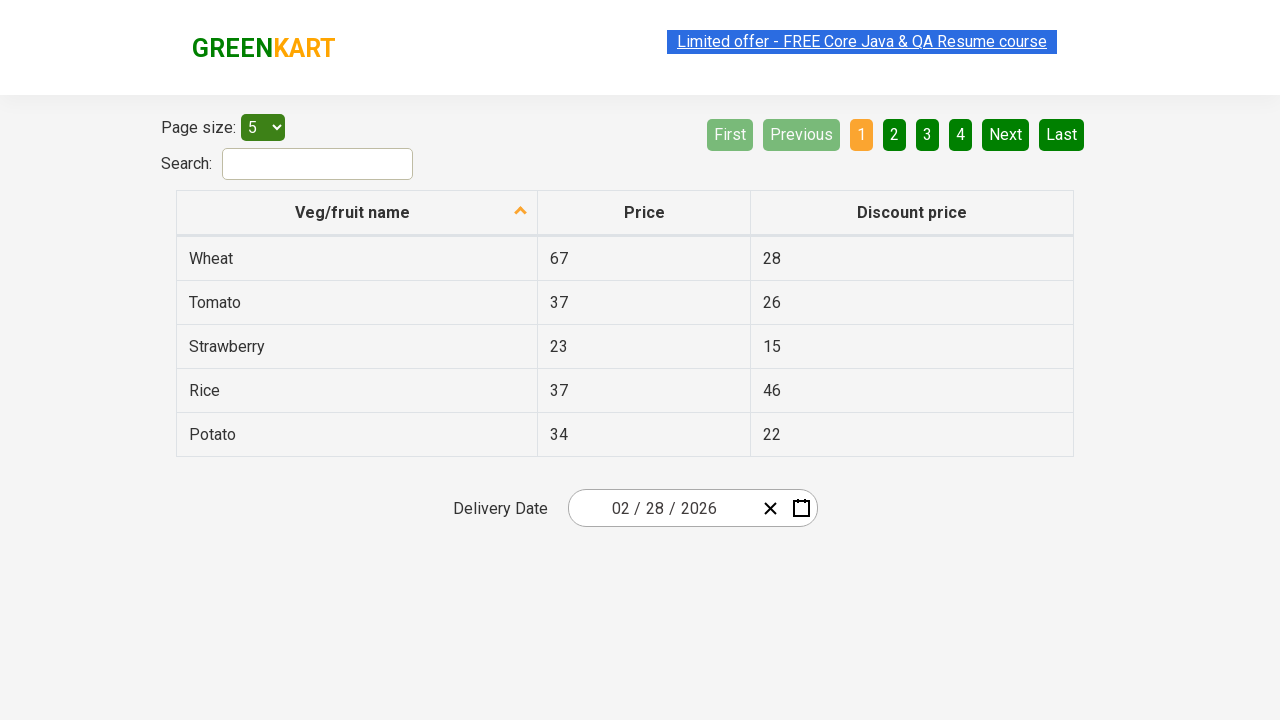

Clicked Next button to navigate to next page at (1006, 134) on xpath=//a[@aria-label='Next']
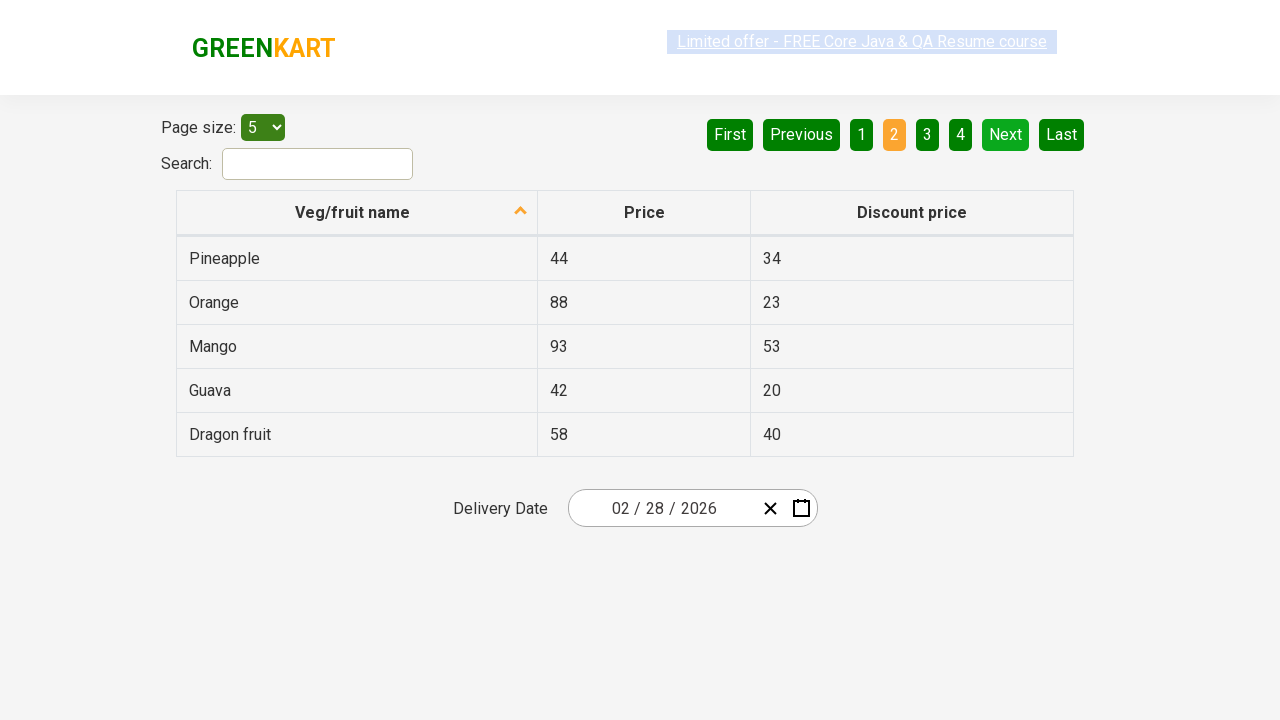

Waited for table to update after page navigation
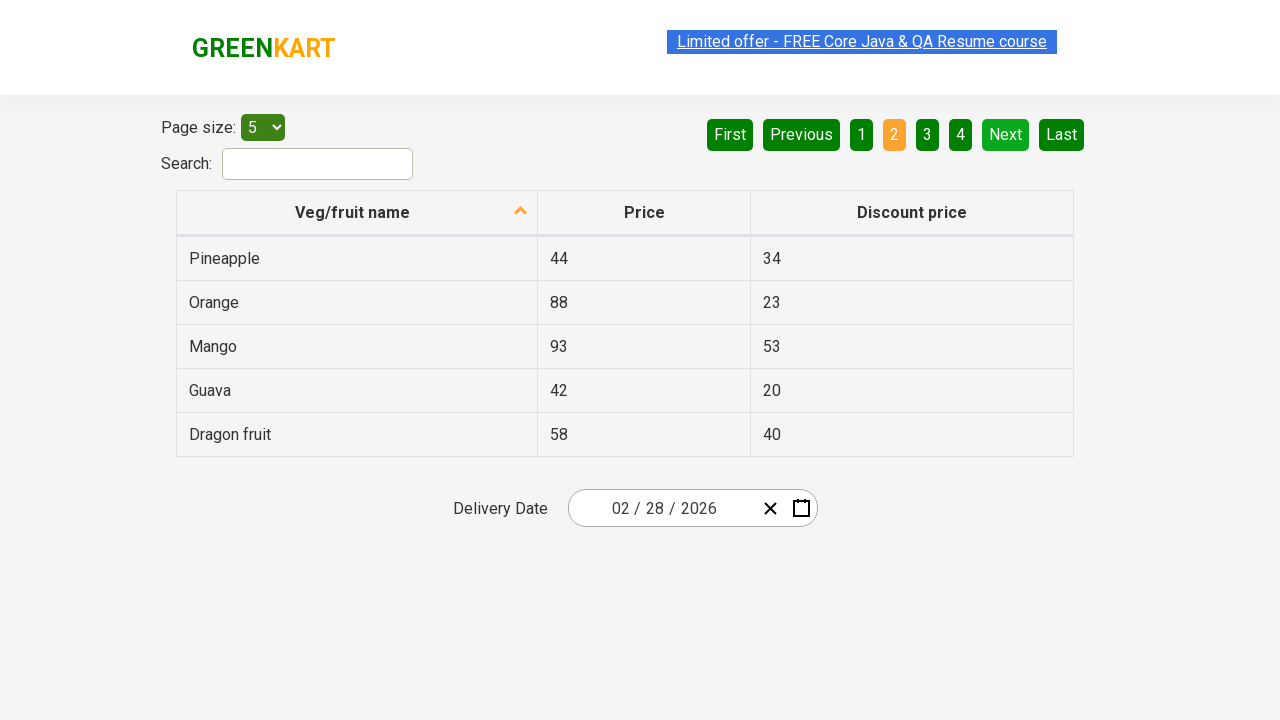

Verified table rows are visible on current page
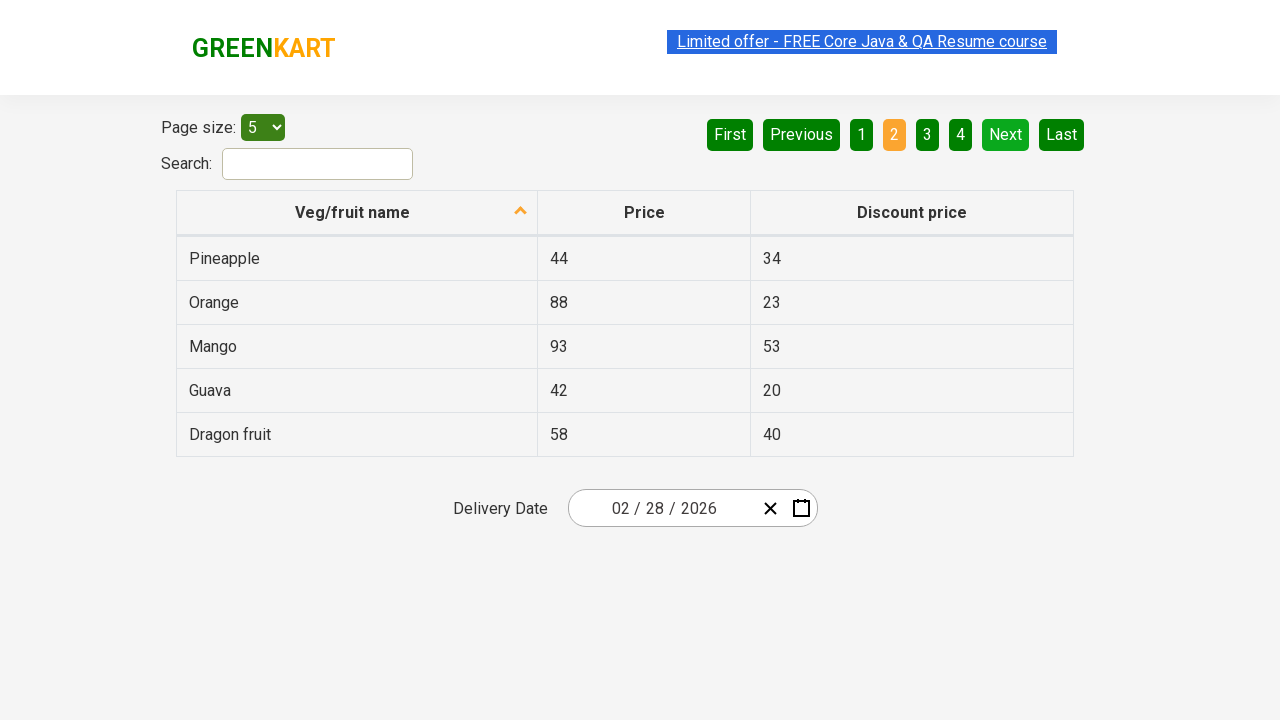

Checked Next button state: aria-disabled='false'
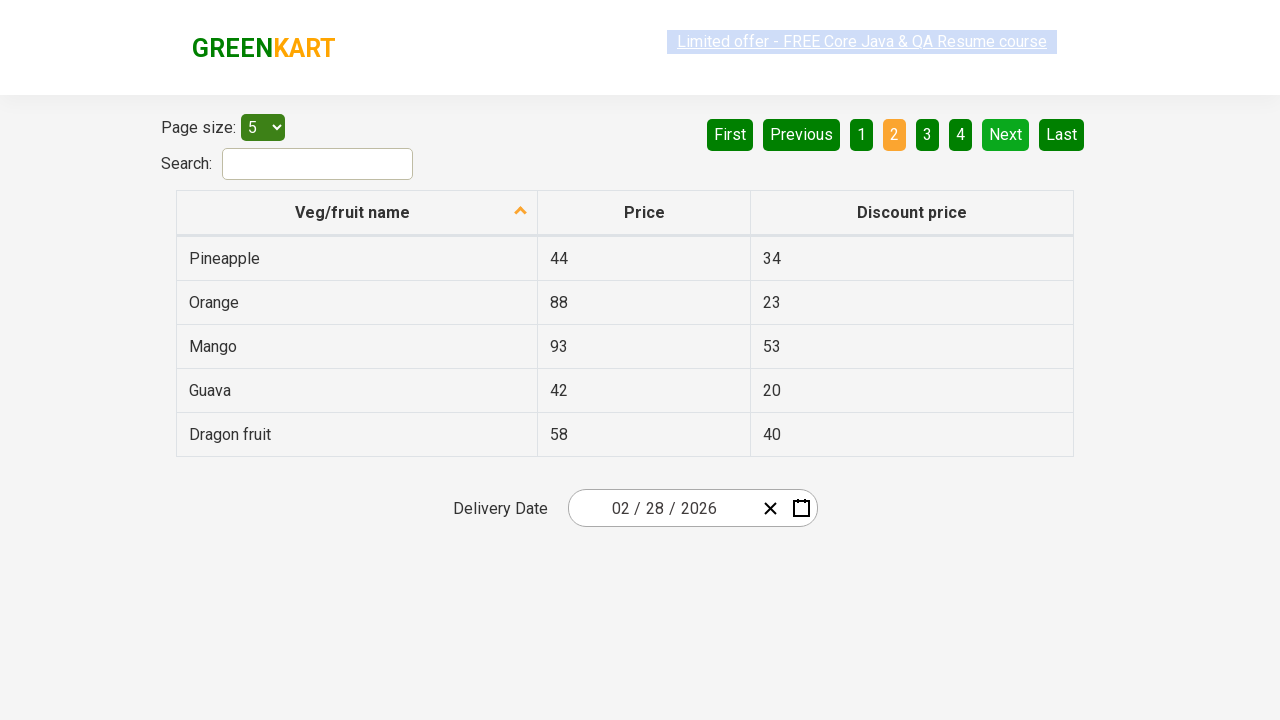

Clicked Next button to navigate to next page at (1006, 134) on xpath=//a[@aria-label='Next']
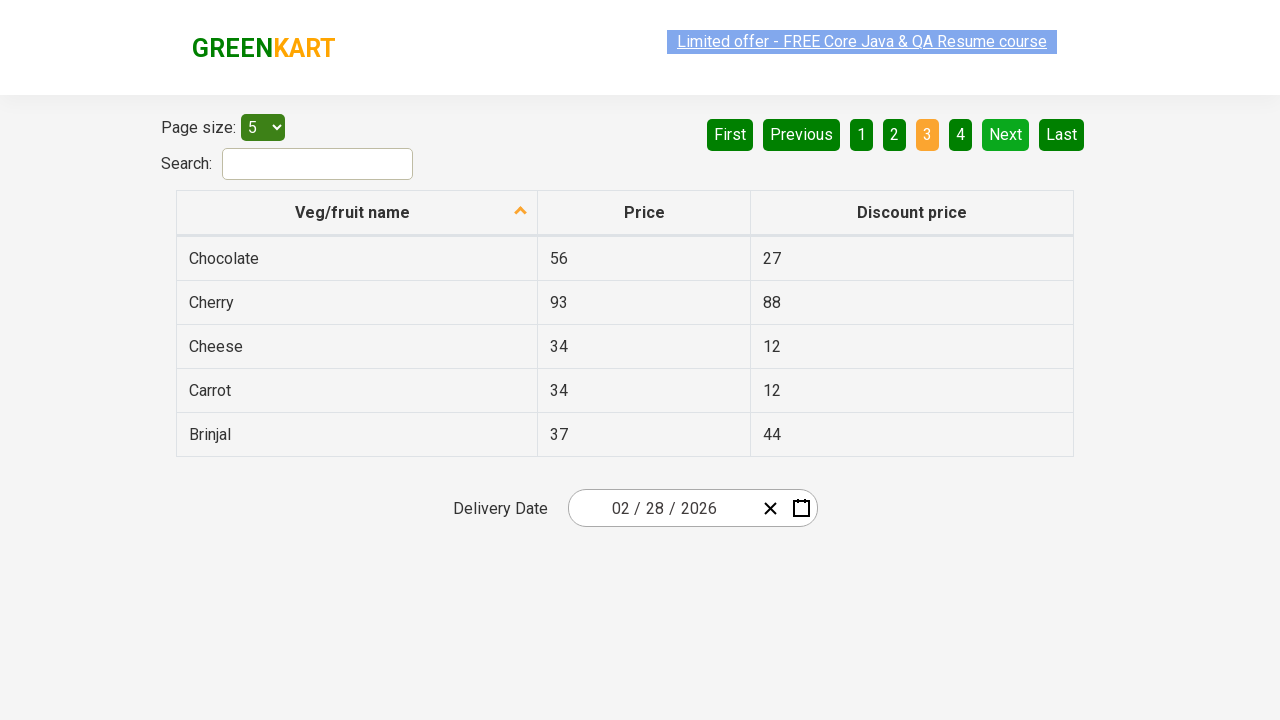

Waited for table to update after page navigation
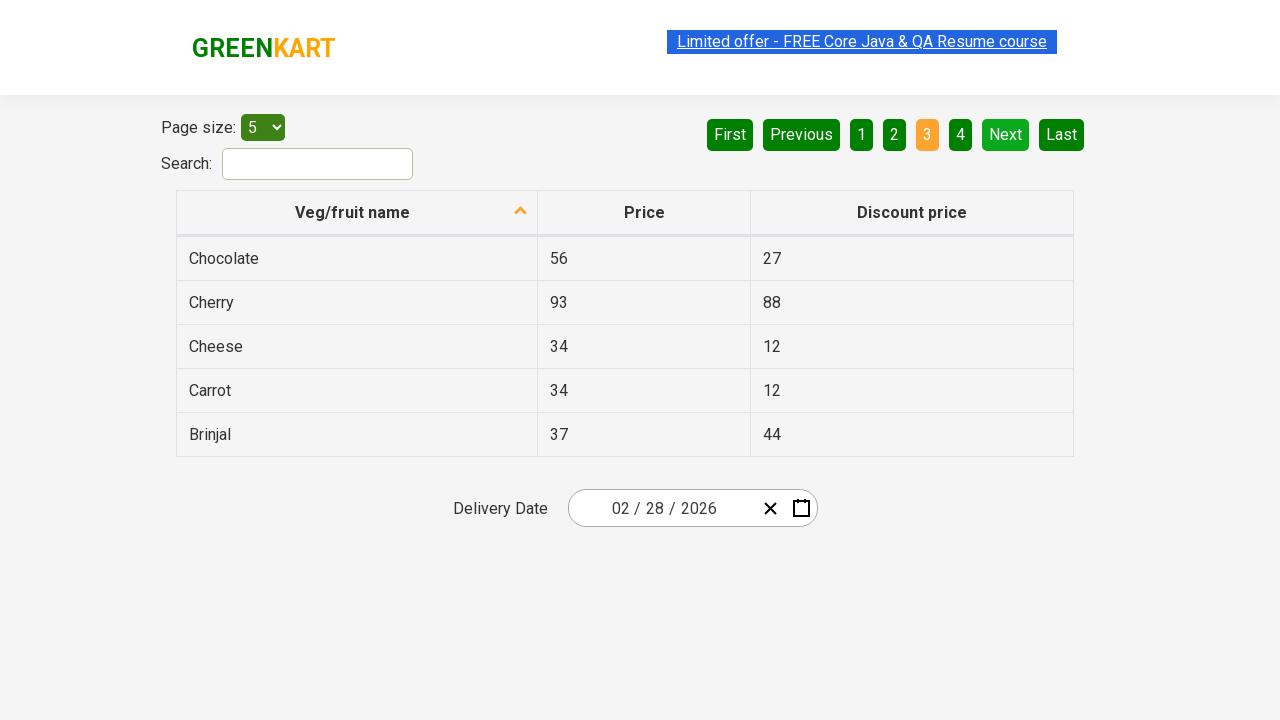

Verified table rows are visible on current page
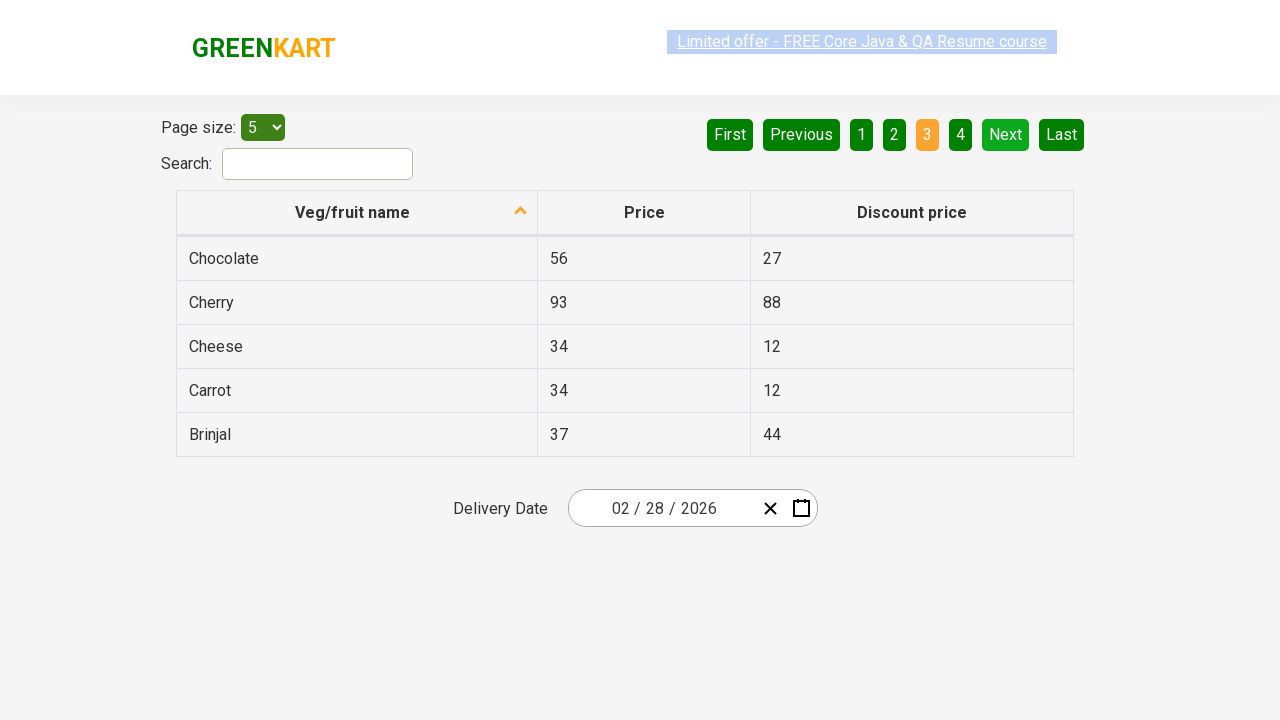

Checked Next button state: aria-disabled='false'
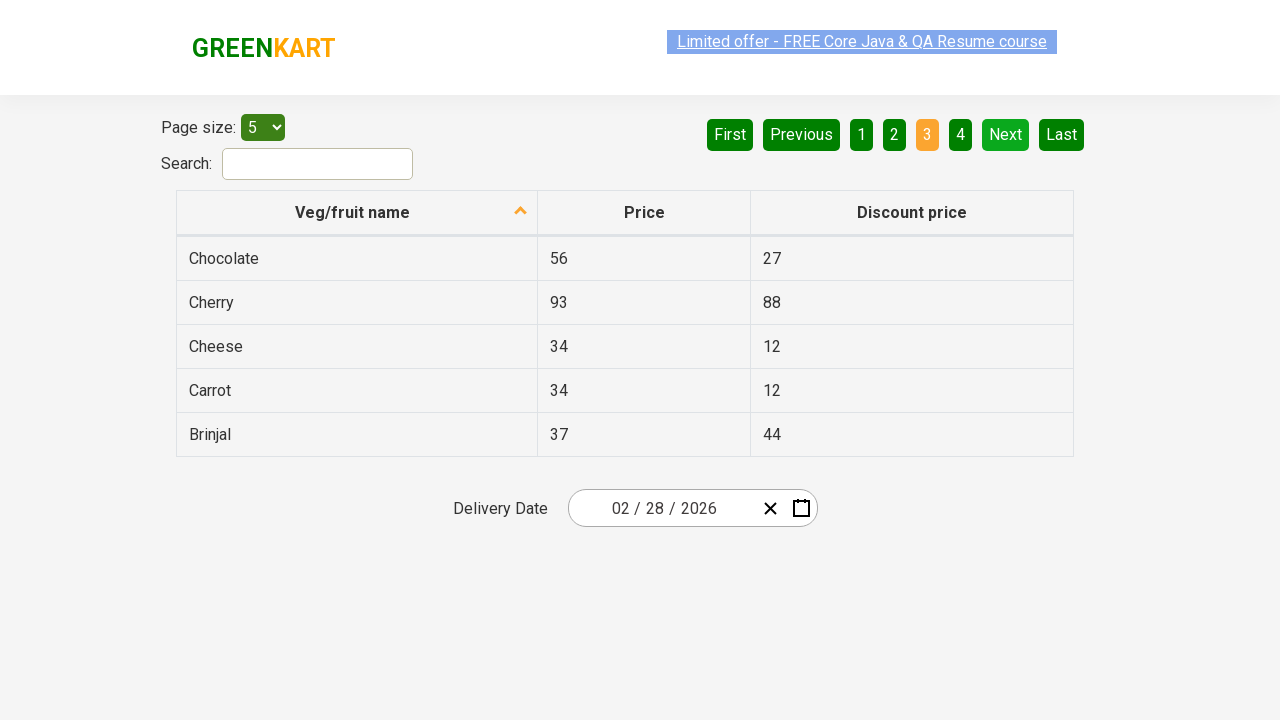

Clicked Next button to navigate to next page at (1006, 134) on xpath=//a[@aria-label='Next']
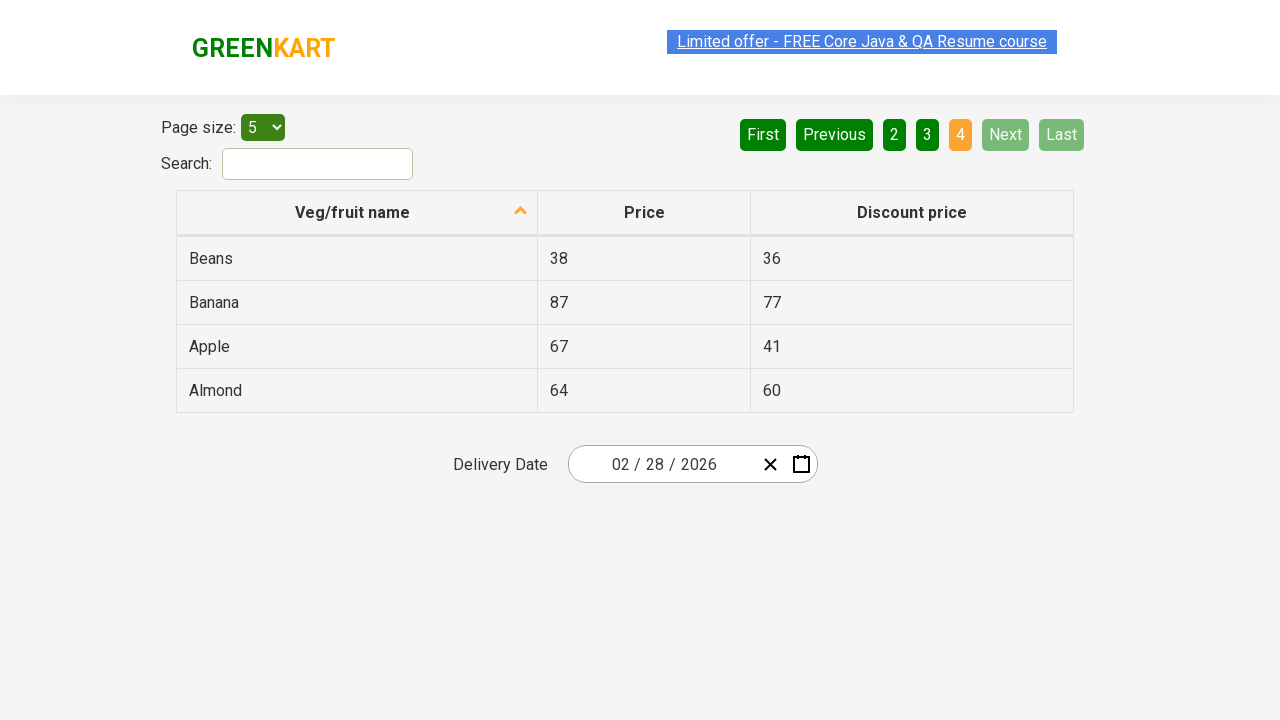

Waited for table to update after page navigation
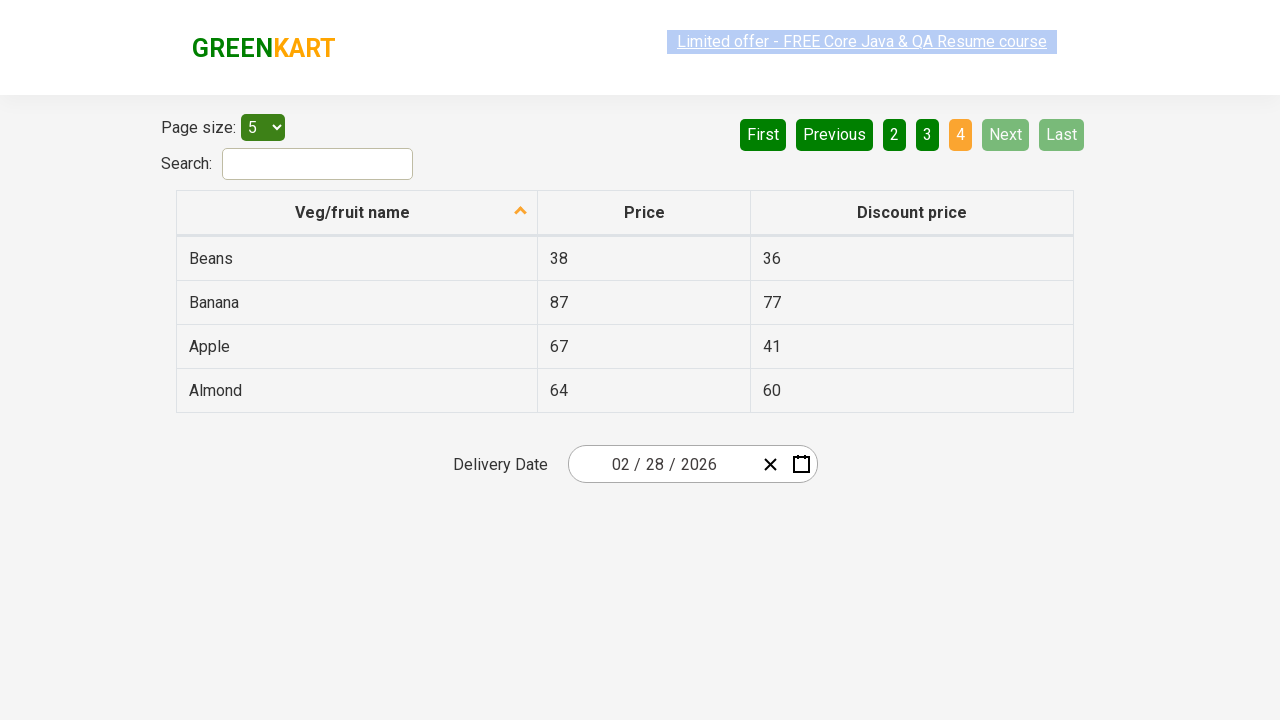

Verified table rows are visible on current page
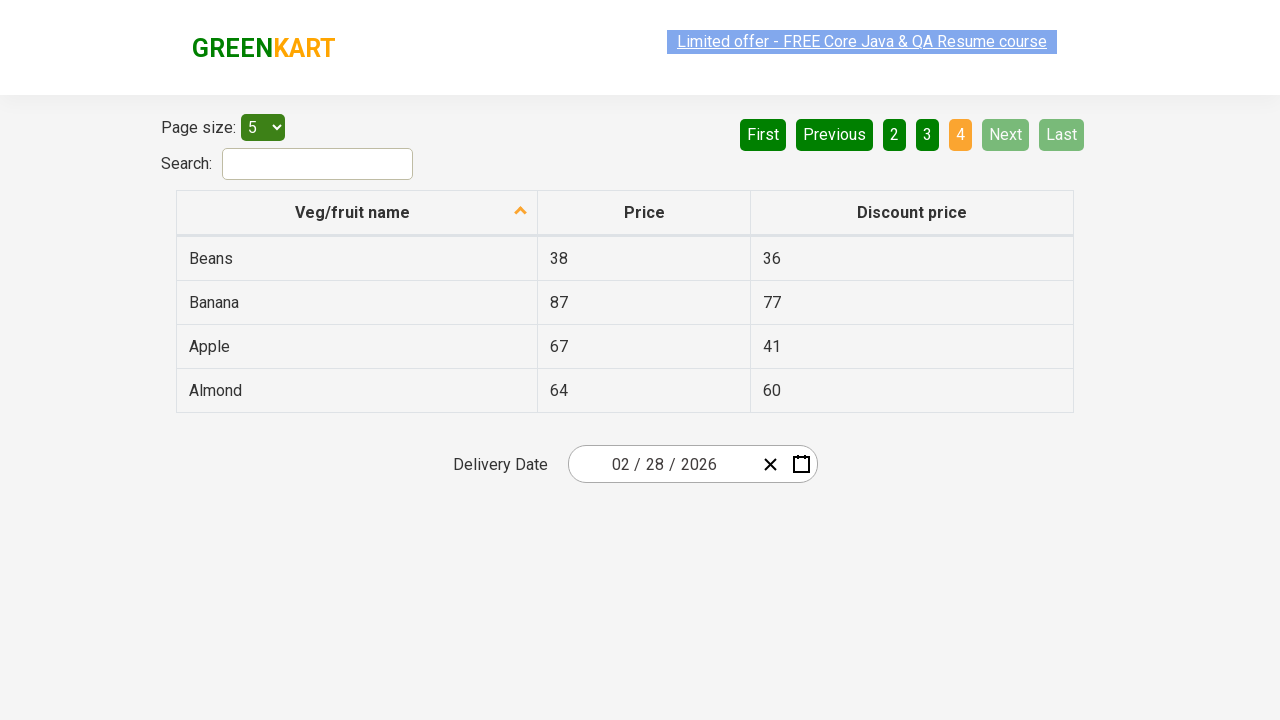

Checked Next button state: aria-disabled='true'
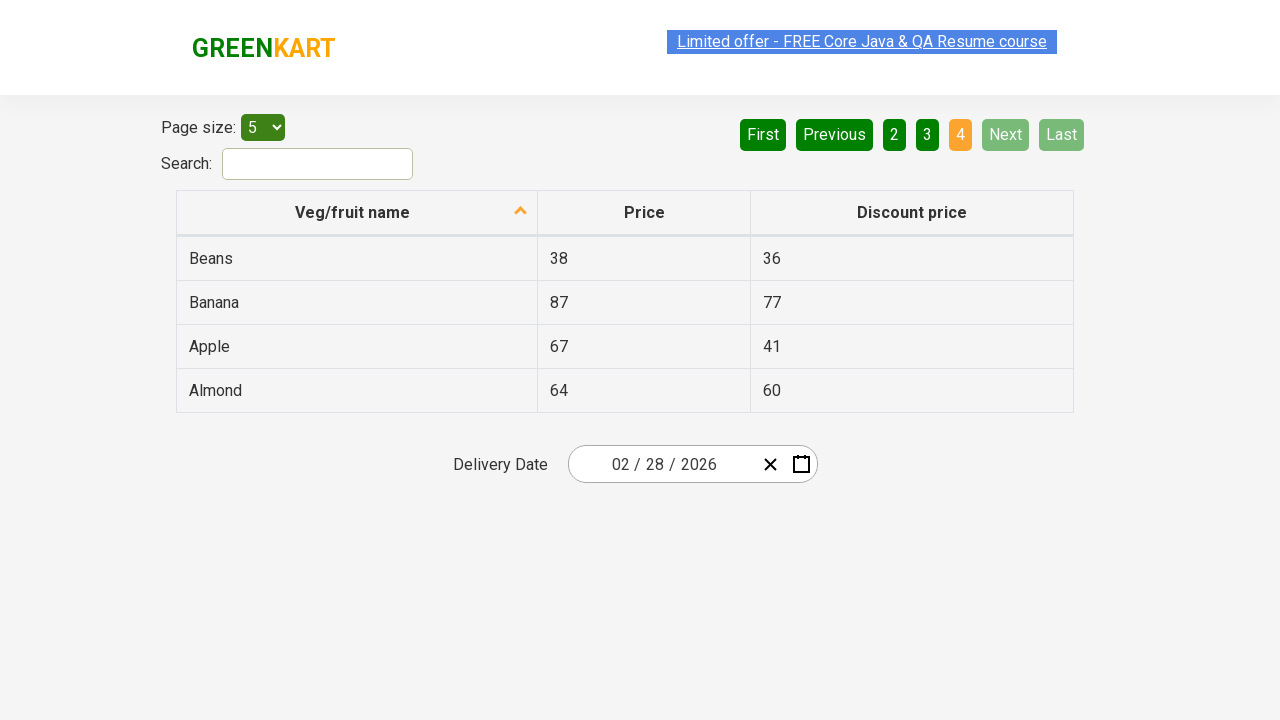

Verified Next button is disabled on last page
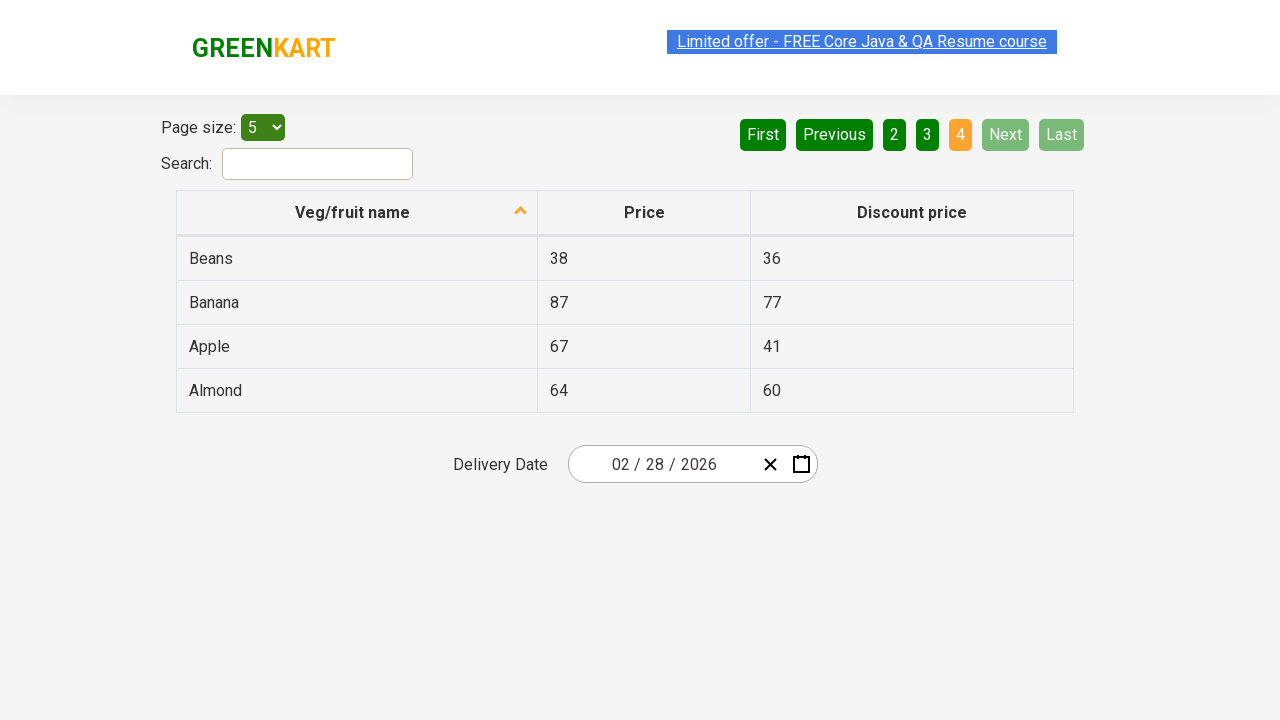

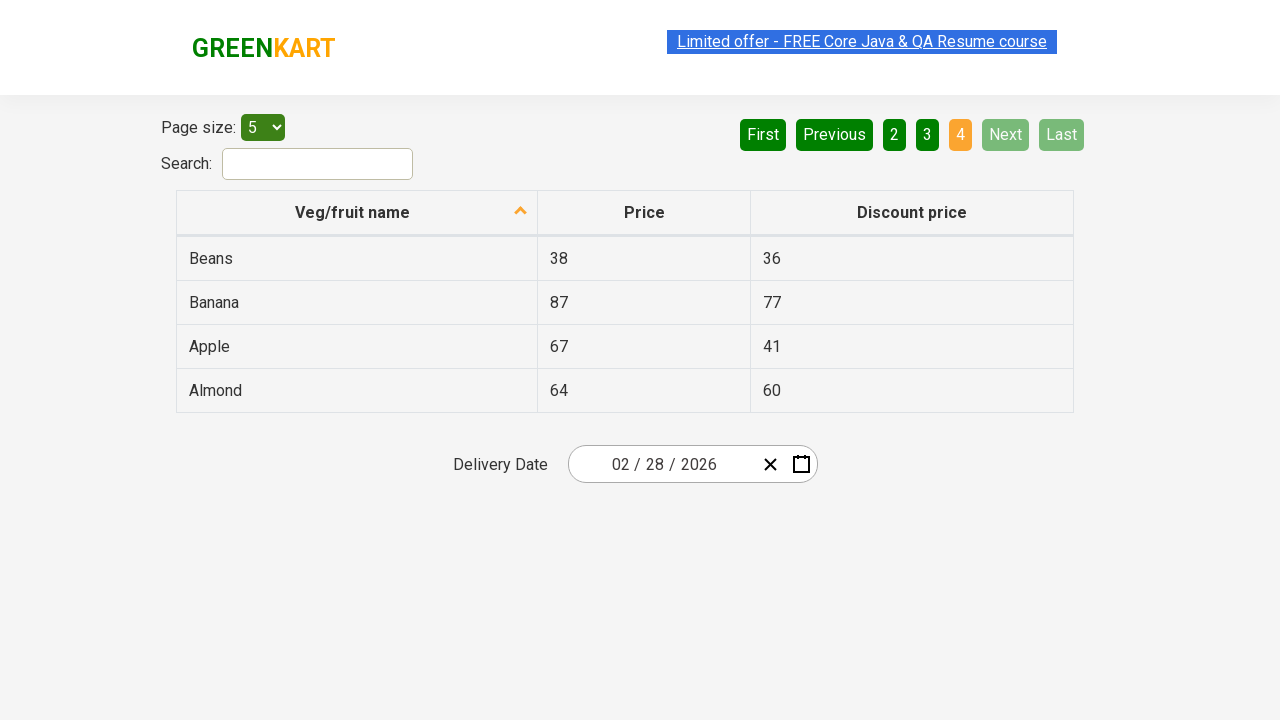